Tests JavaScript prompt alert by entering text into the prompt dialog and verifying the entered text is displayed in the result.

Starting URL: http://the-internet.herokuapp.com/javascript_alerts

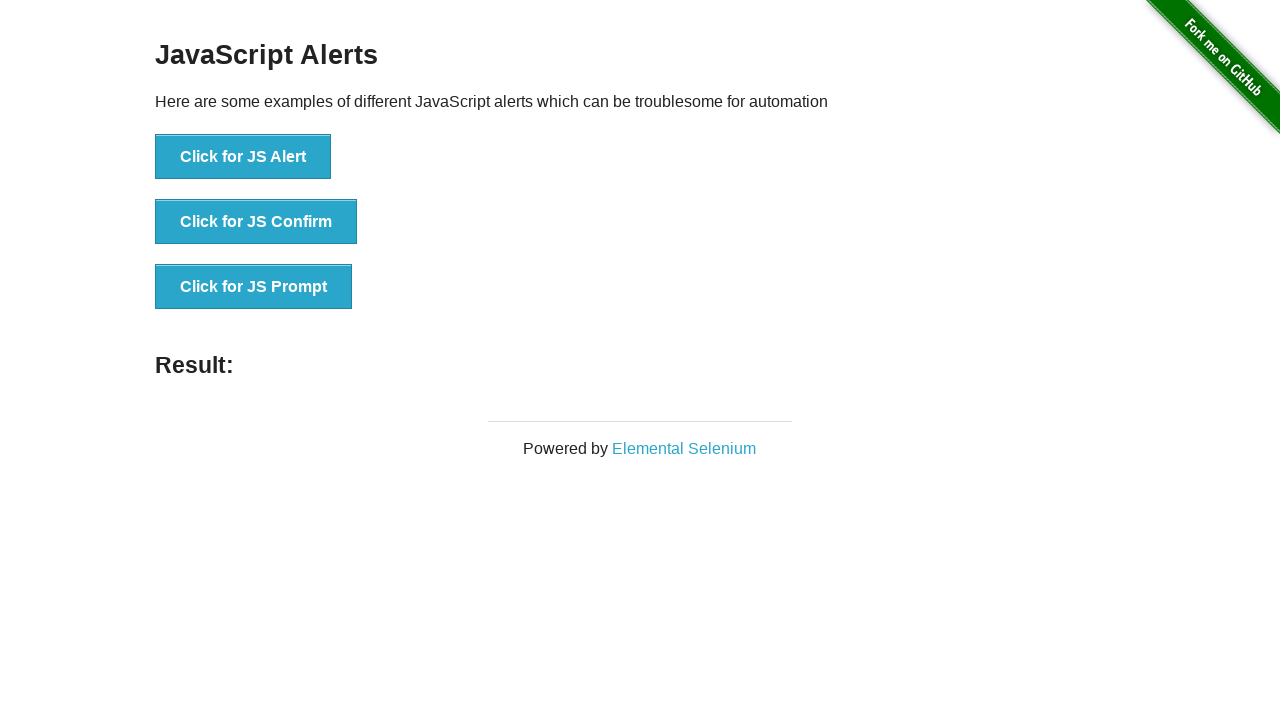

Set up dialog handler to accept prompt with text 'welcome'
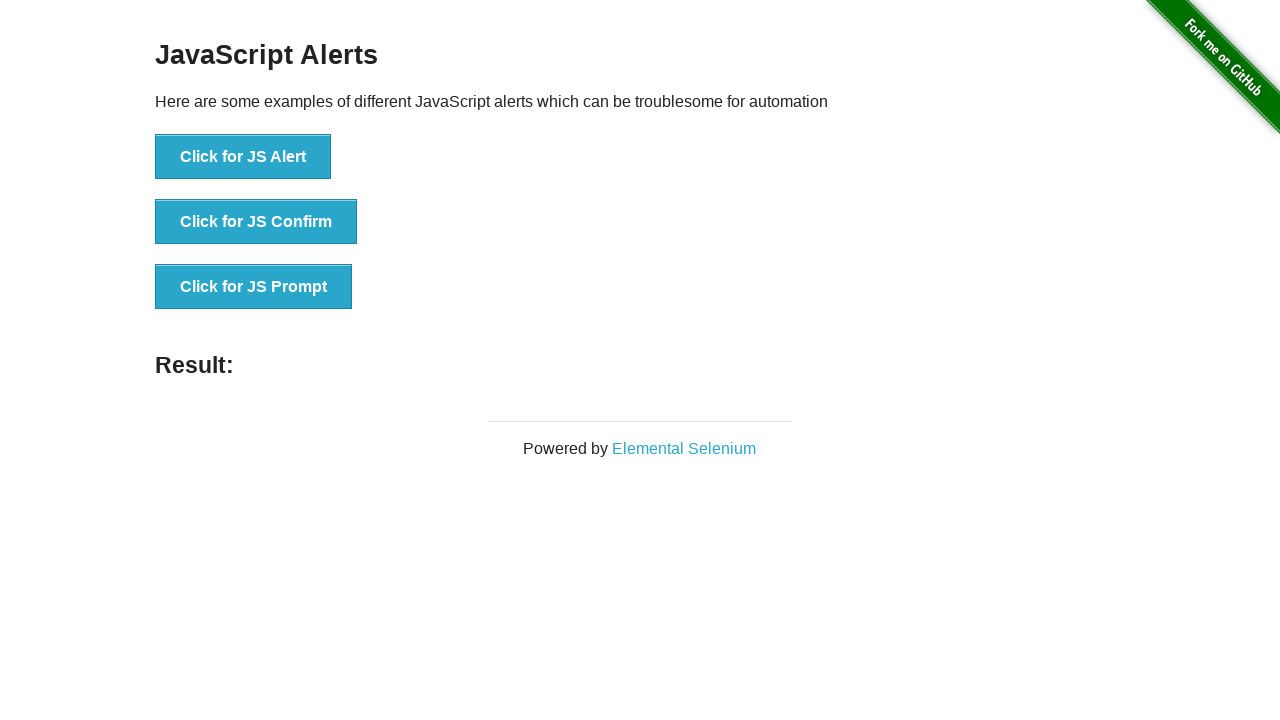

Clicked the JS Prompt button to trigger prompt alert at (254, 287) on button[onclick='jsPrompt()']
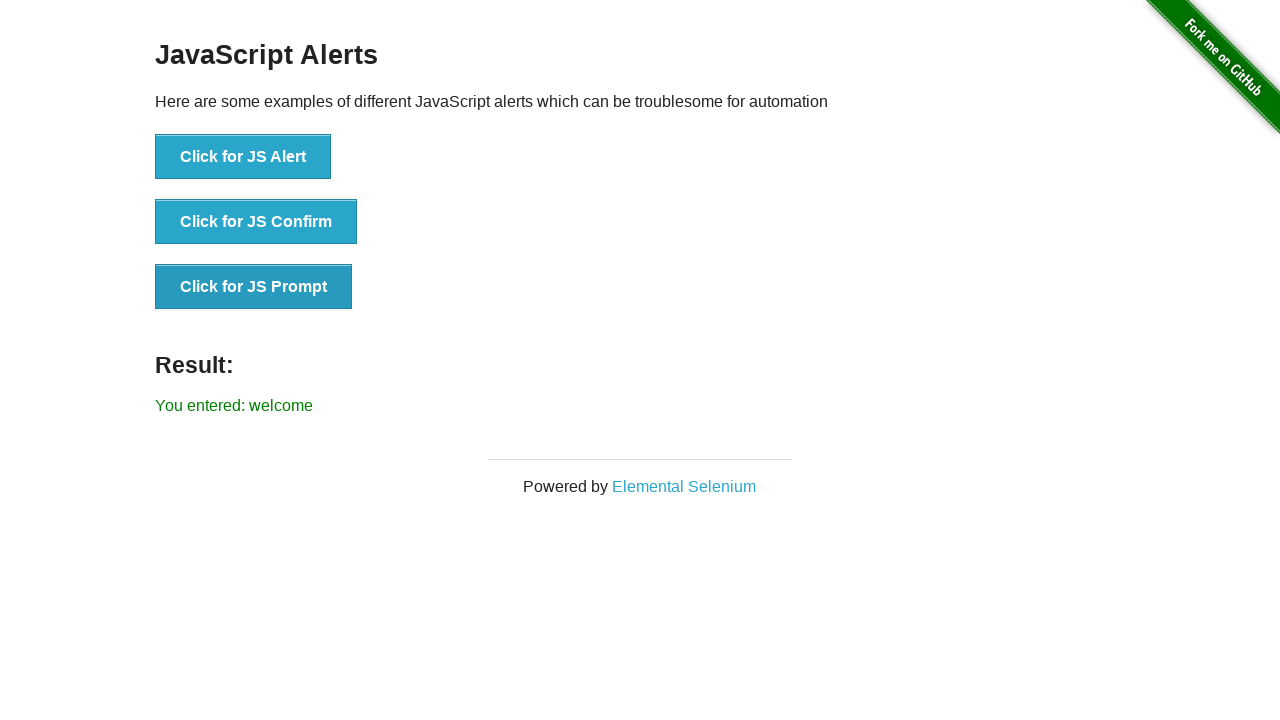

Result element loaded on page
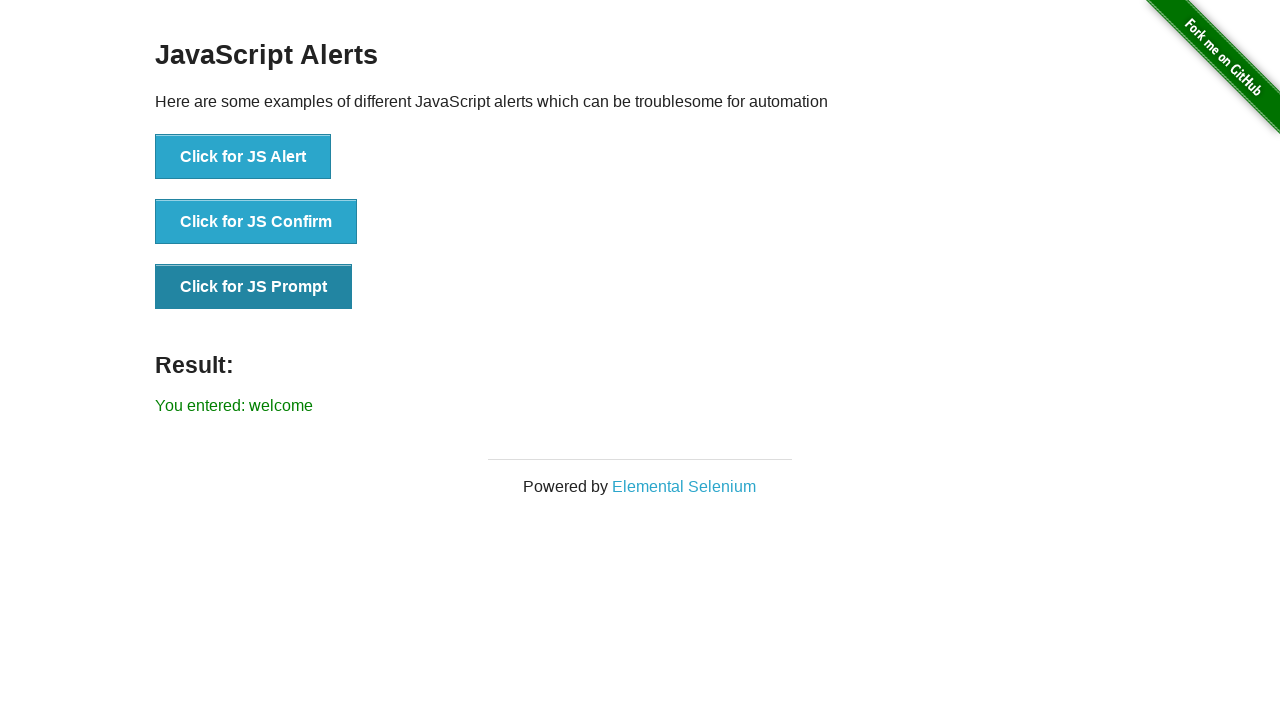

Verified that entered text 'welcome' is displayed in result
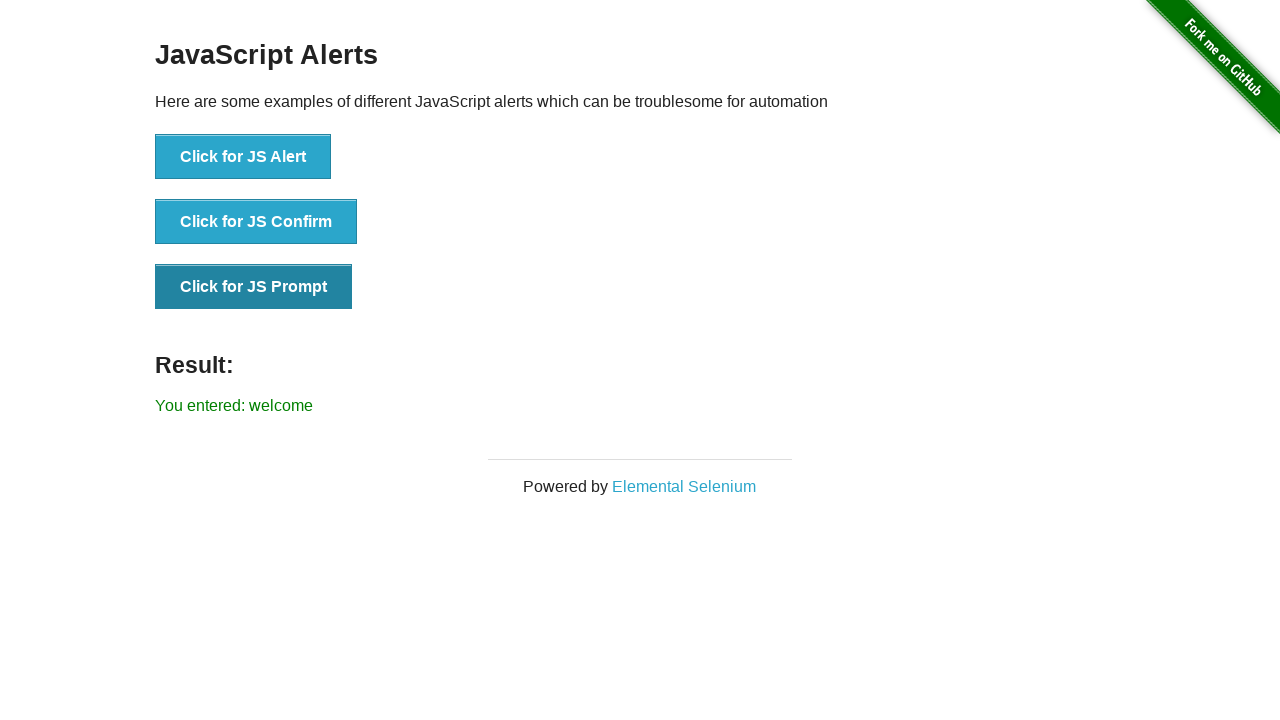

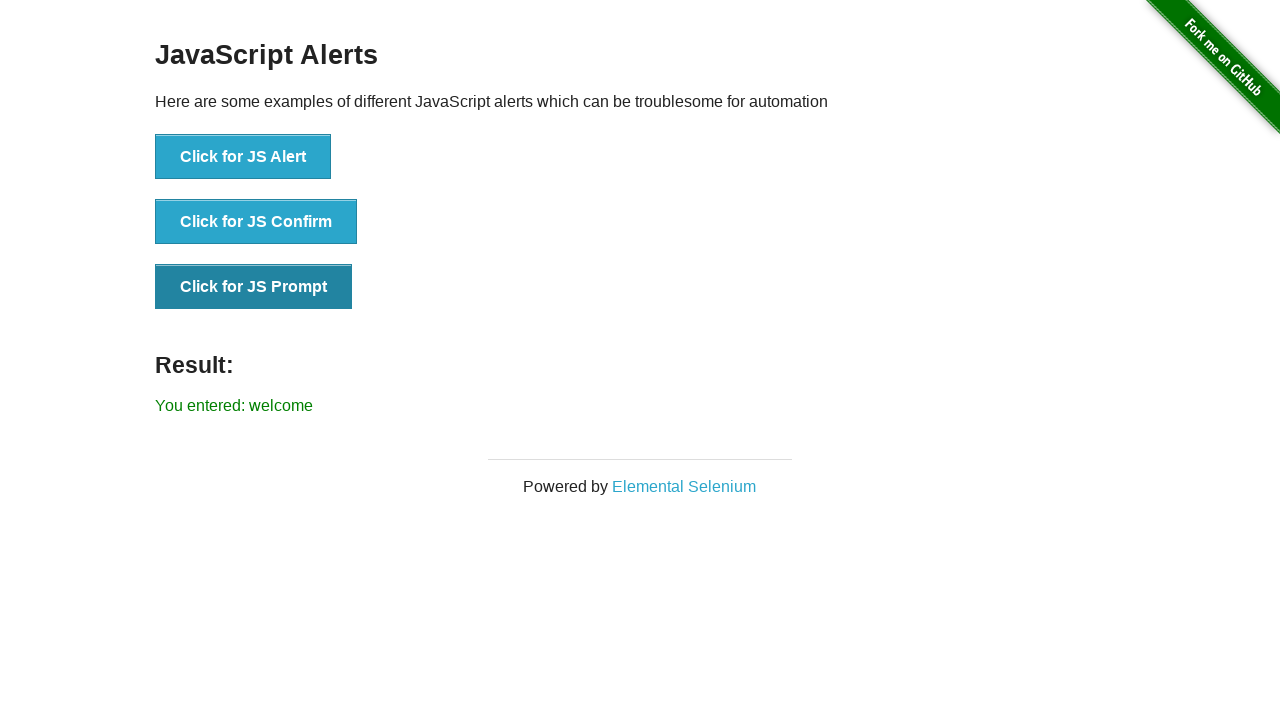